Tests adding specific vegetable items (Cucumber, Brocolli, Beetroot) to a shopping cart by finding products by name and clicking their "Add to cart" buttons.

Starting URL: https://rahulshettyacademy.com/seleniumPractise/

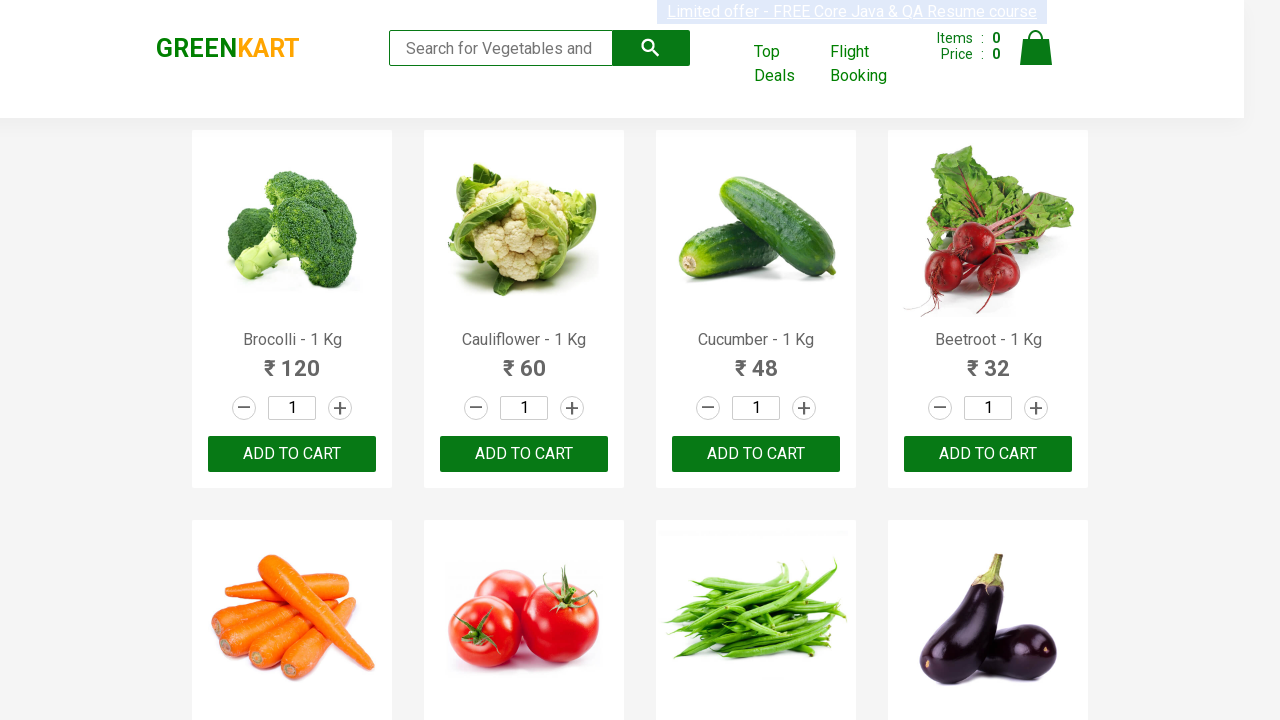

Waited for product names to load on the page
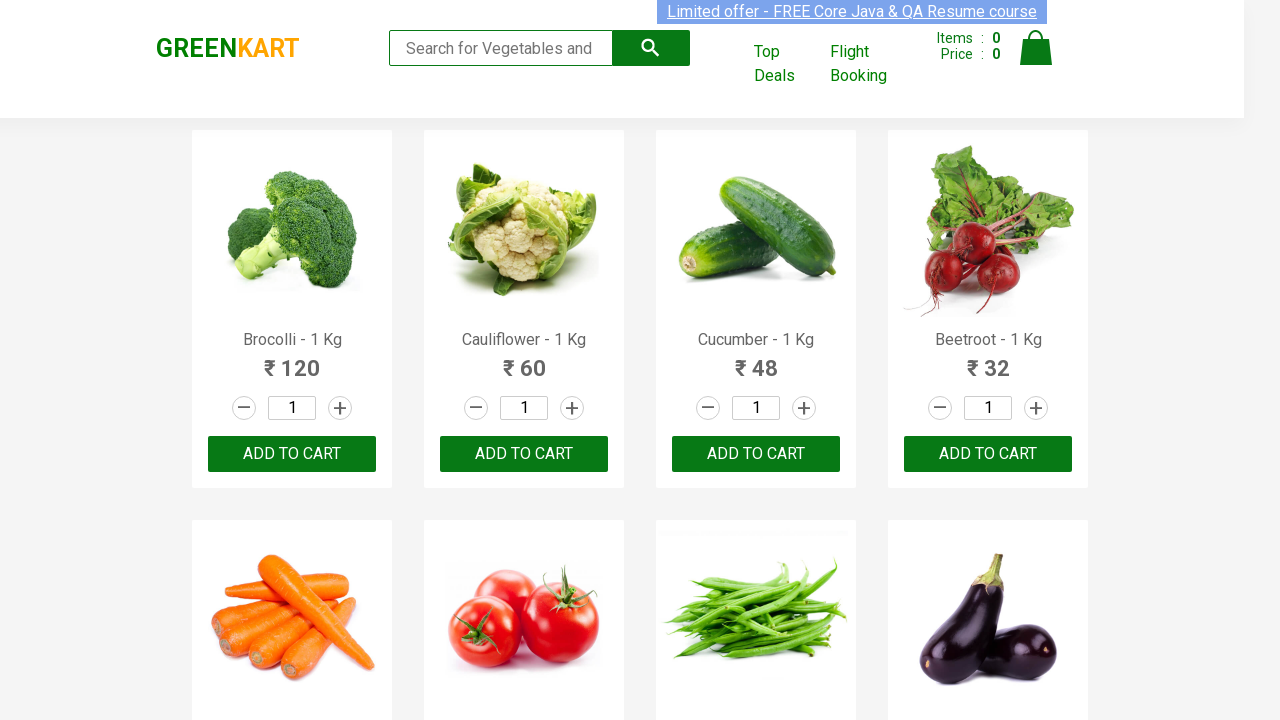

Retrieved all product name elements from the page
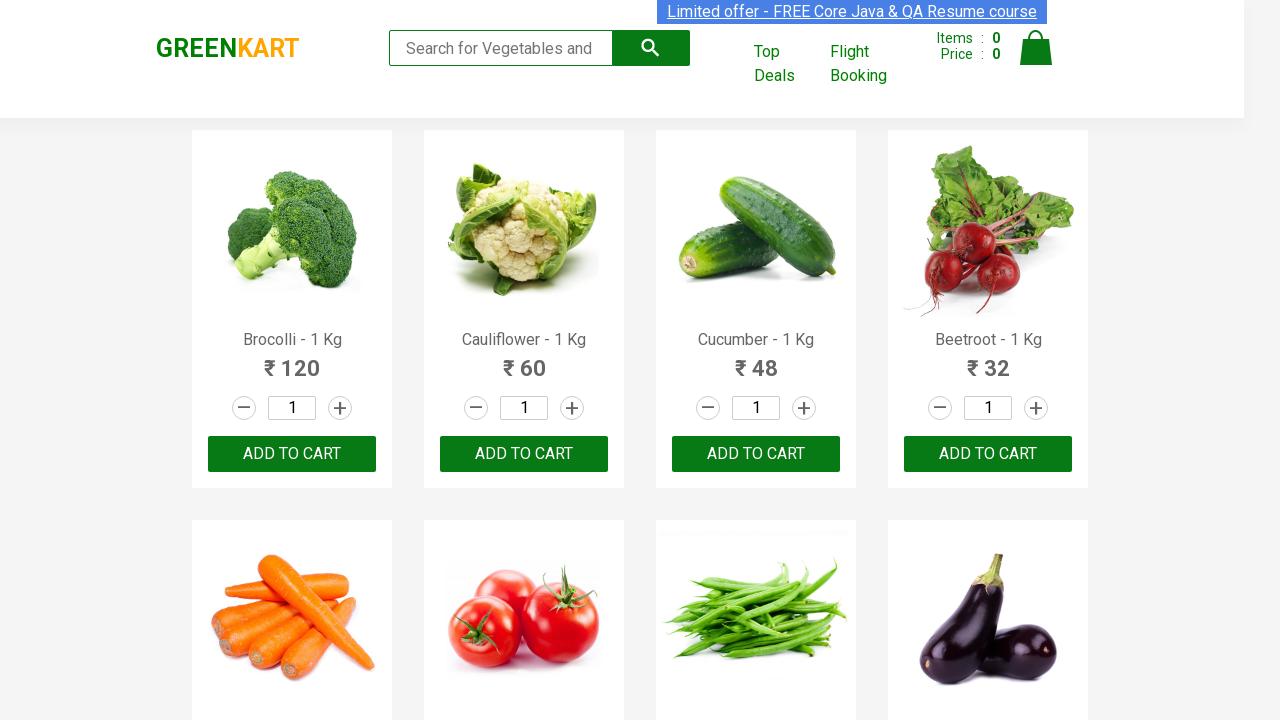

Extracted product name: Brocolli
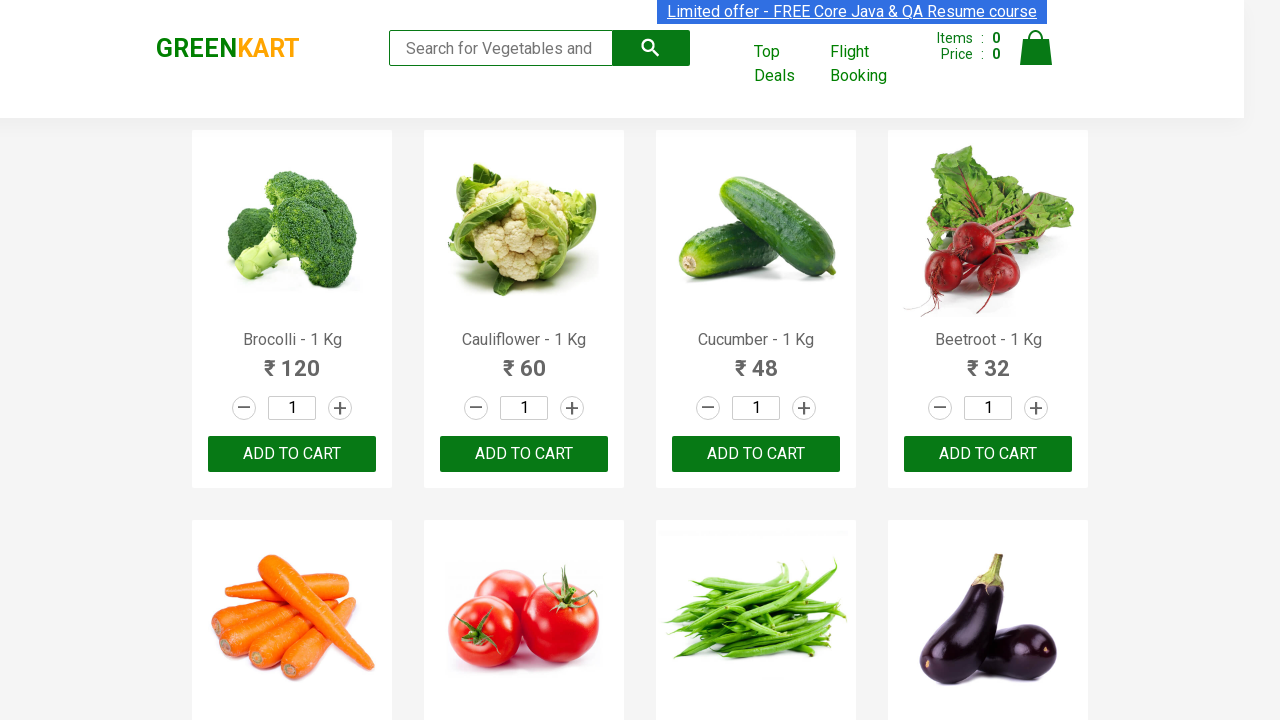

Clicked 'Add to cart' button for Brocolli at (292, 454) on xpath=//div[@class='product-action']/button >> nth=0
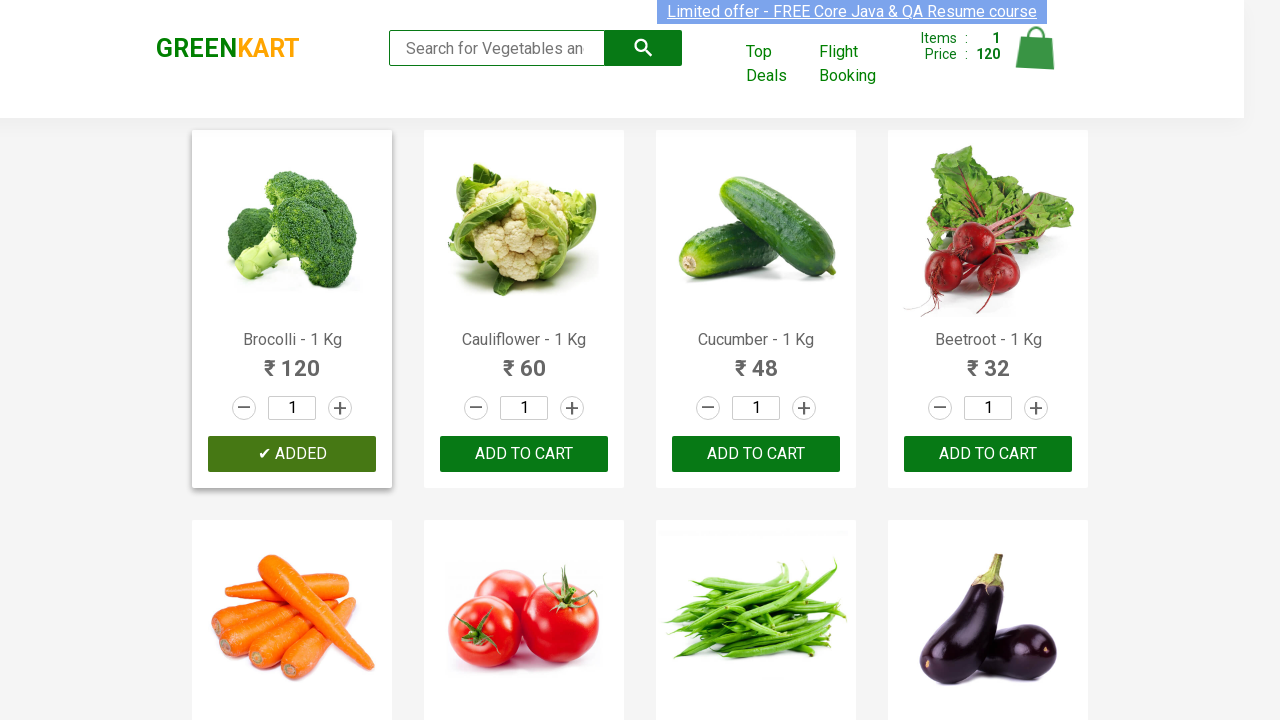

Extracted product name: Cauliflower
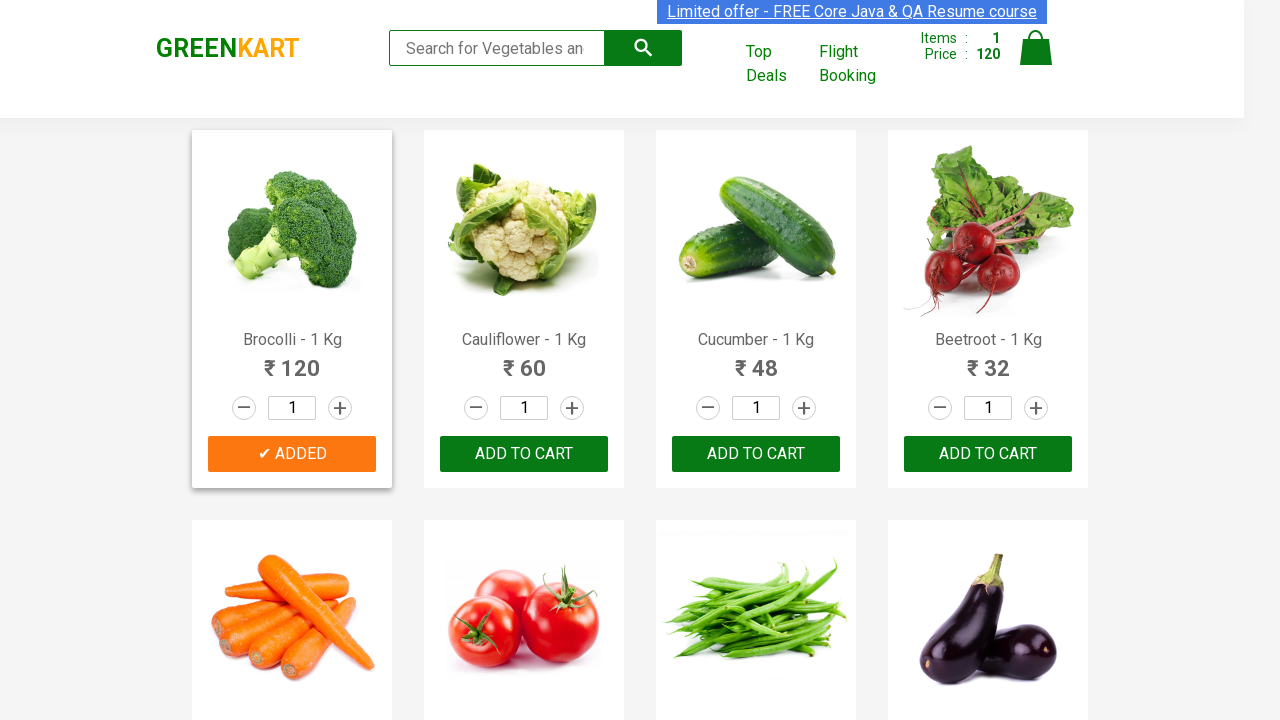

Extracted product name: Cucumber
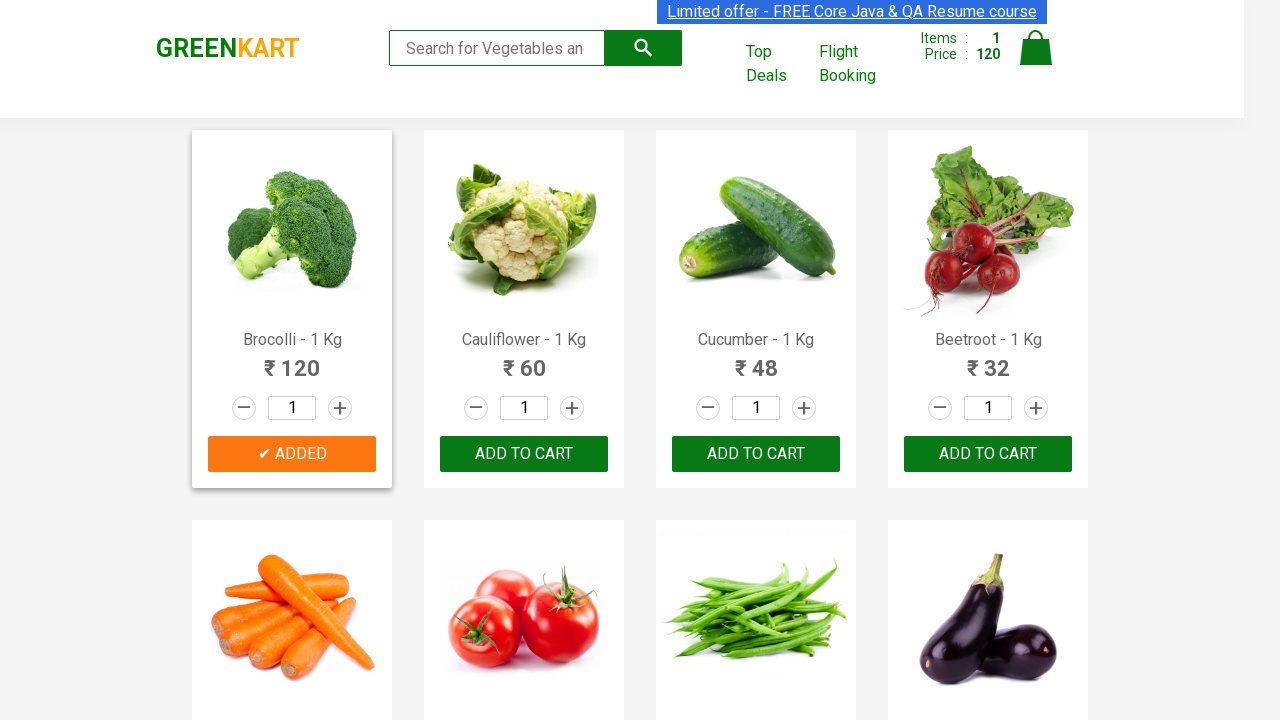

Clicked 'Add to cart' button for Cucumber at (756, 454) on xpath=//div[@class='product-action']/button >> nth=2
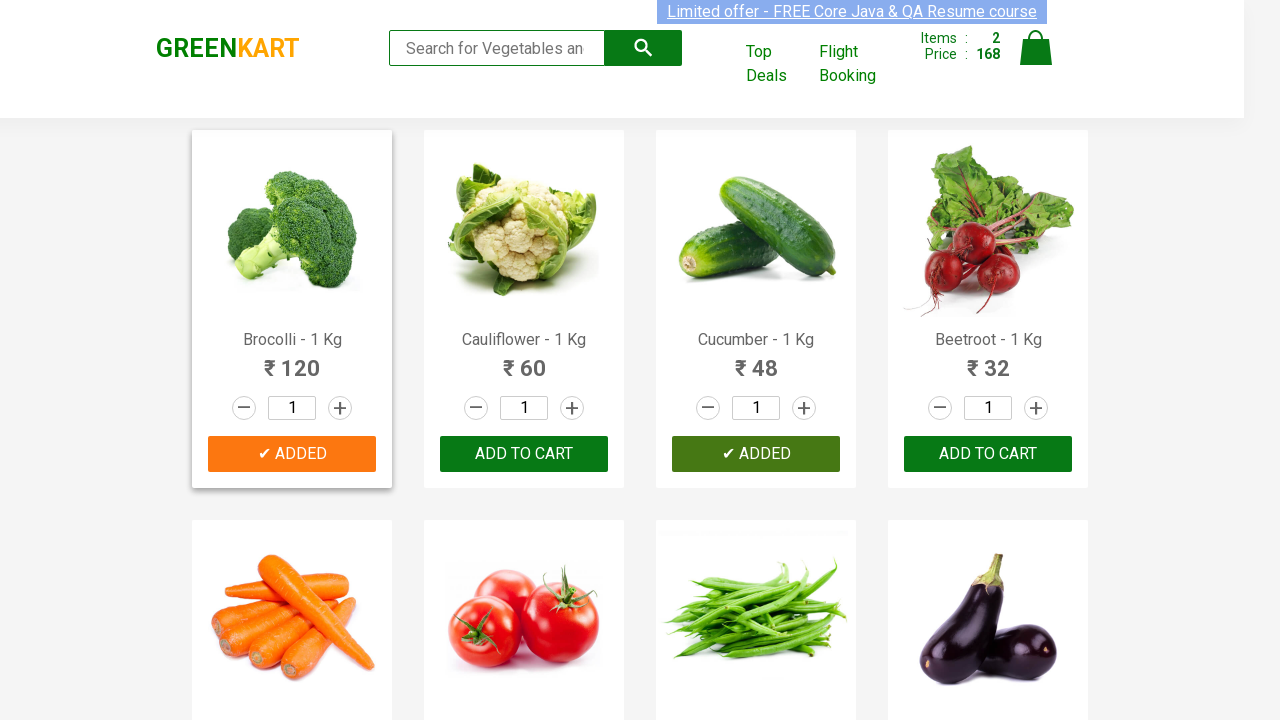

Extracted product name: Beetroot
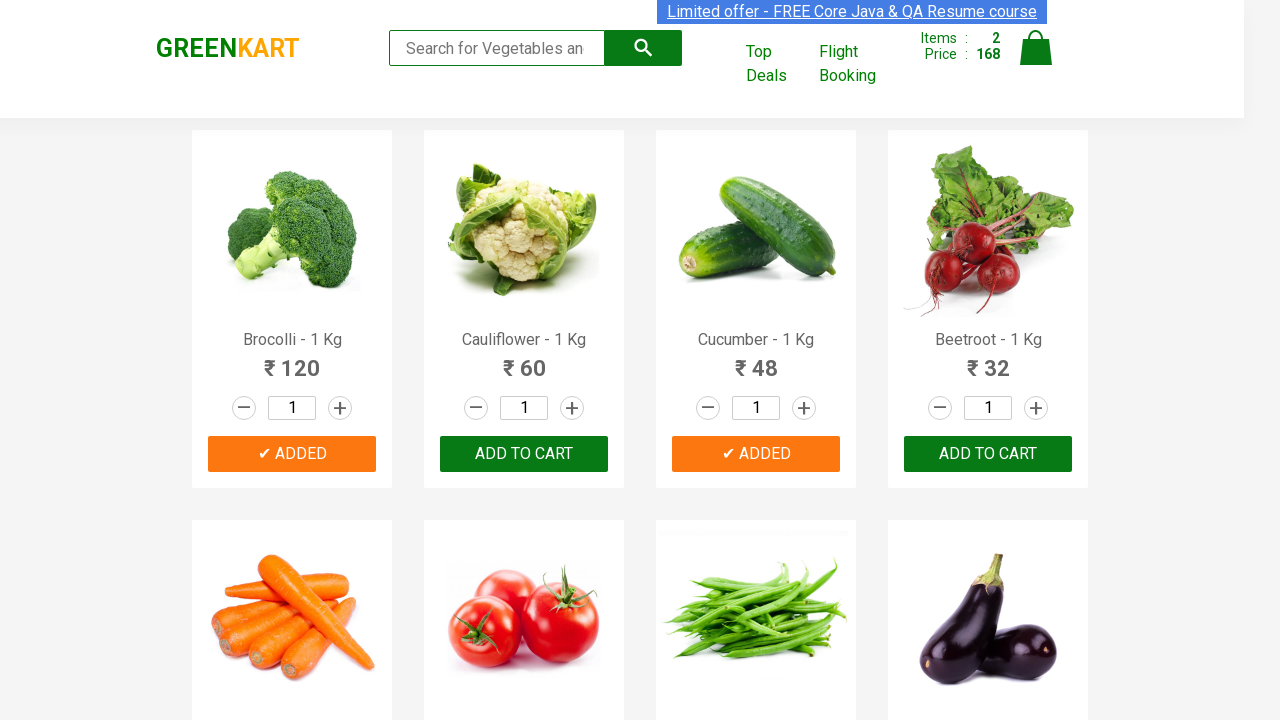

Clicked 'Add to cart' button for Beetroot at (988, 454) on xpath=//div[@class='product-action']/button >> nth=3
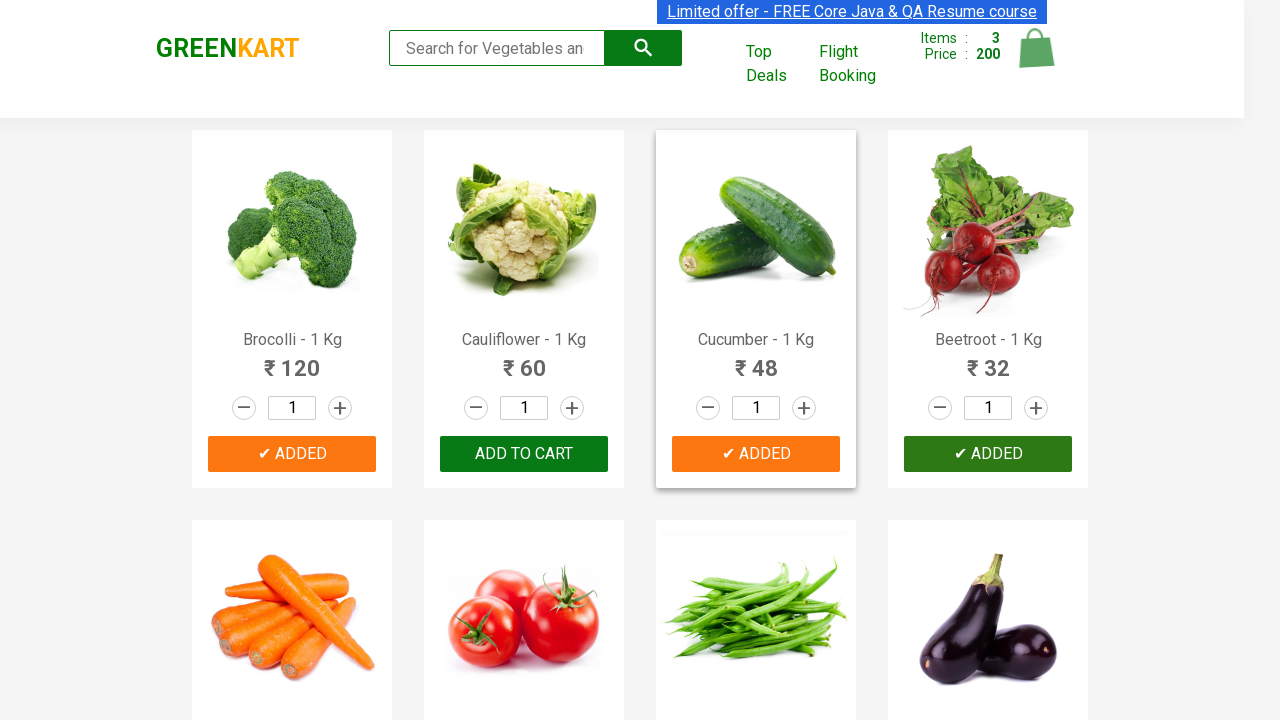

Waited for cart to update after adding items
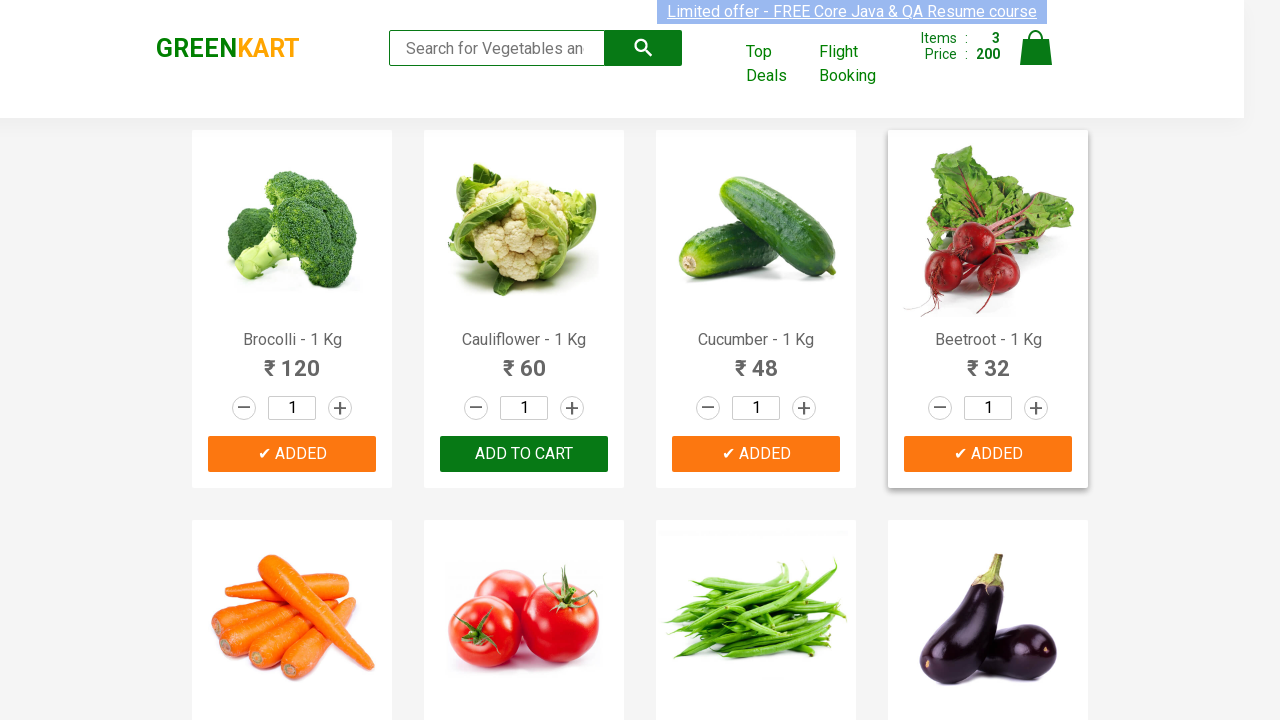

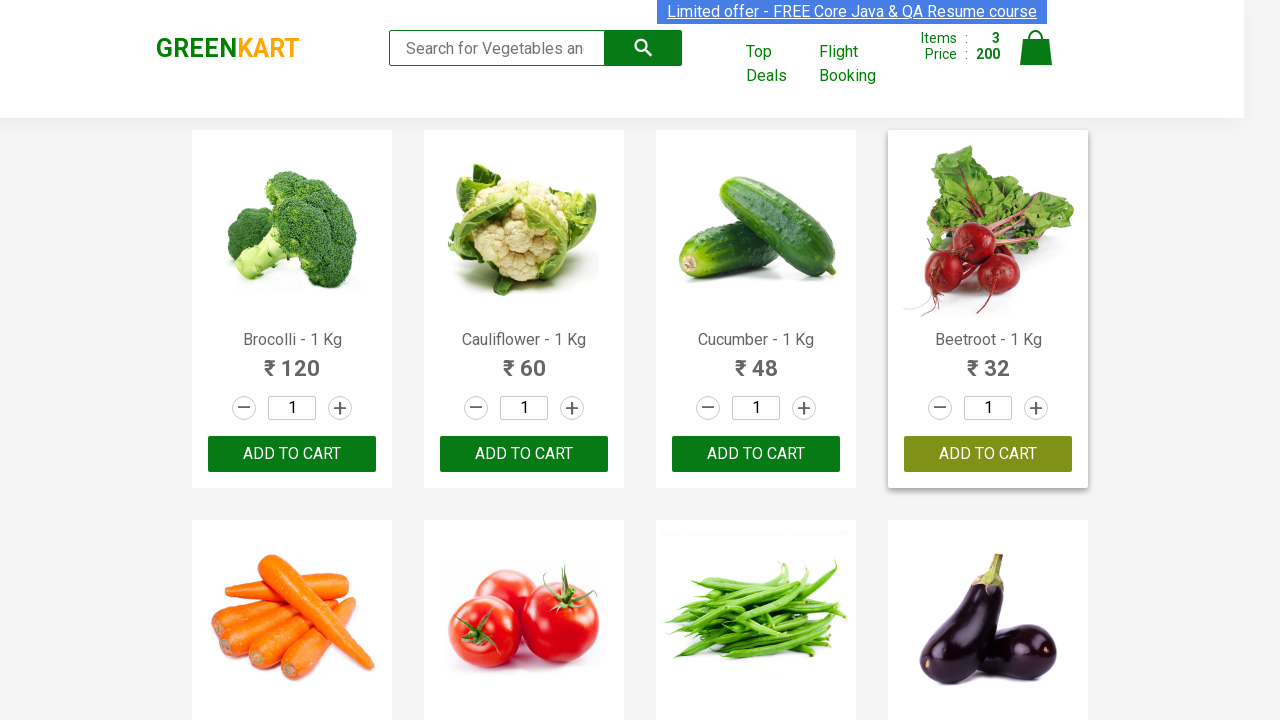